Tests JavaScript prompt dialog handling by clicking a button that triggers a JS prompt, then accepting the prompt with custom input text.

Starting URL: https://the-internet.herokuapp.com/javascript_alerts

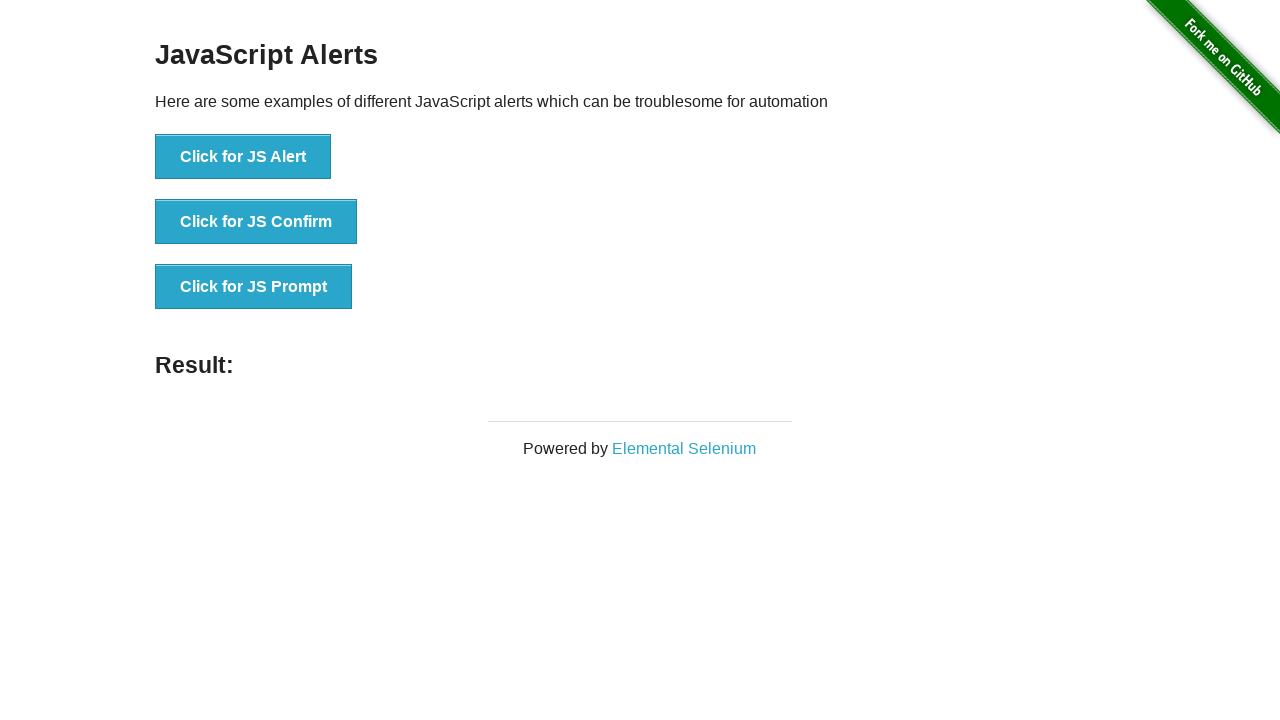

Registered dialog handler to accept JS prompt with custom text
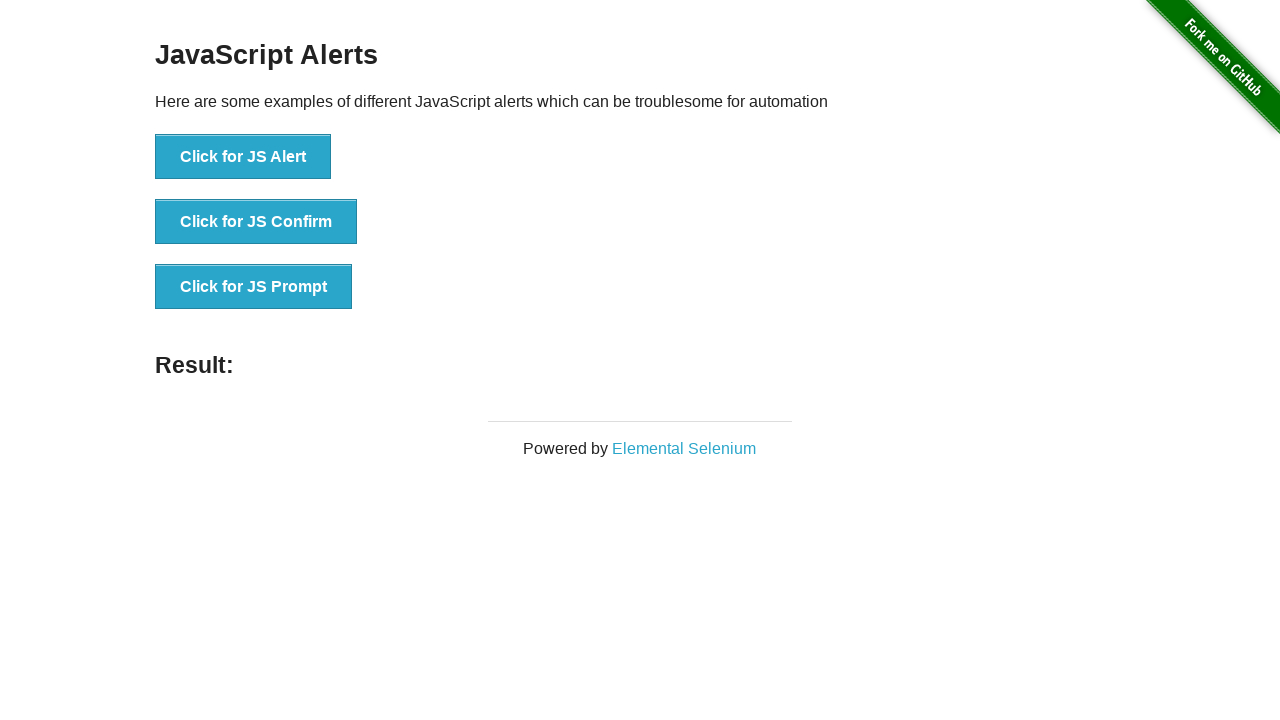

Clicked button to trigger JS prompt dialog at (254, 287) on internal:text="Click for JS Prompt"i
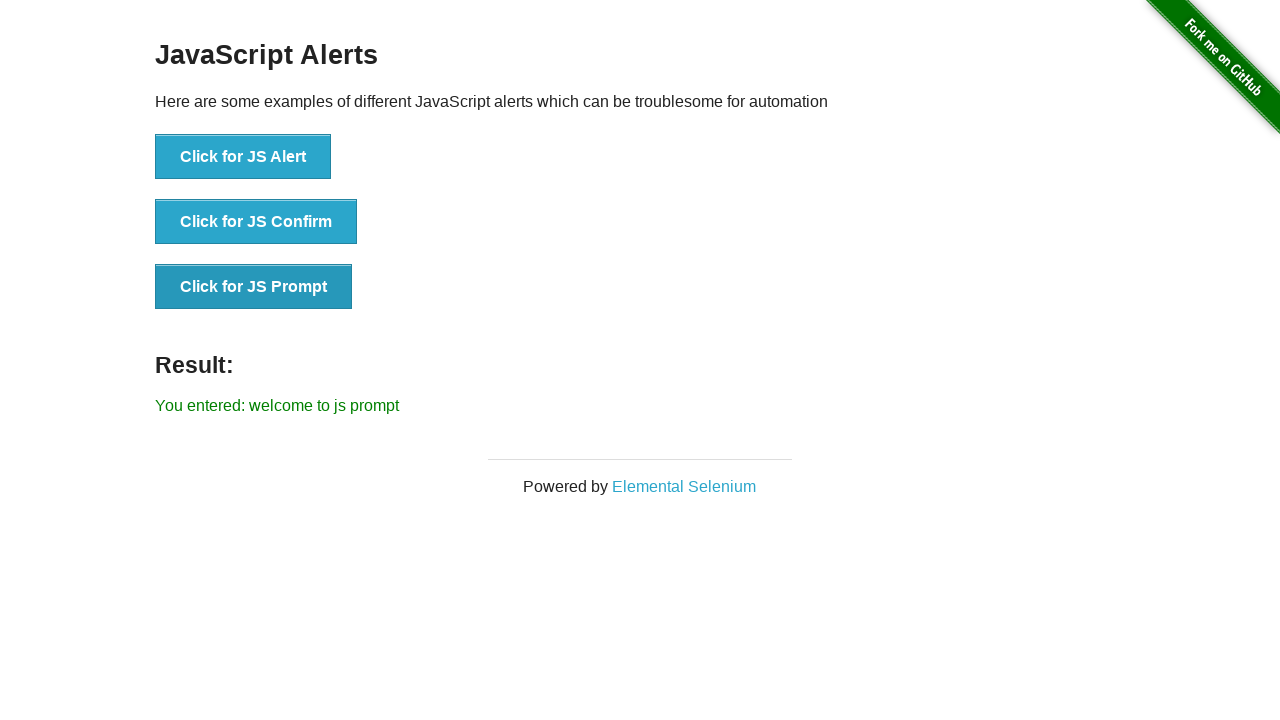

JS prompt result appeared on page
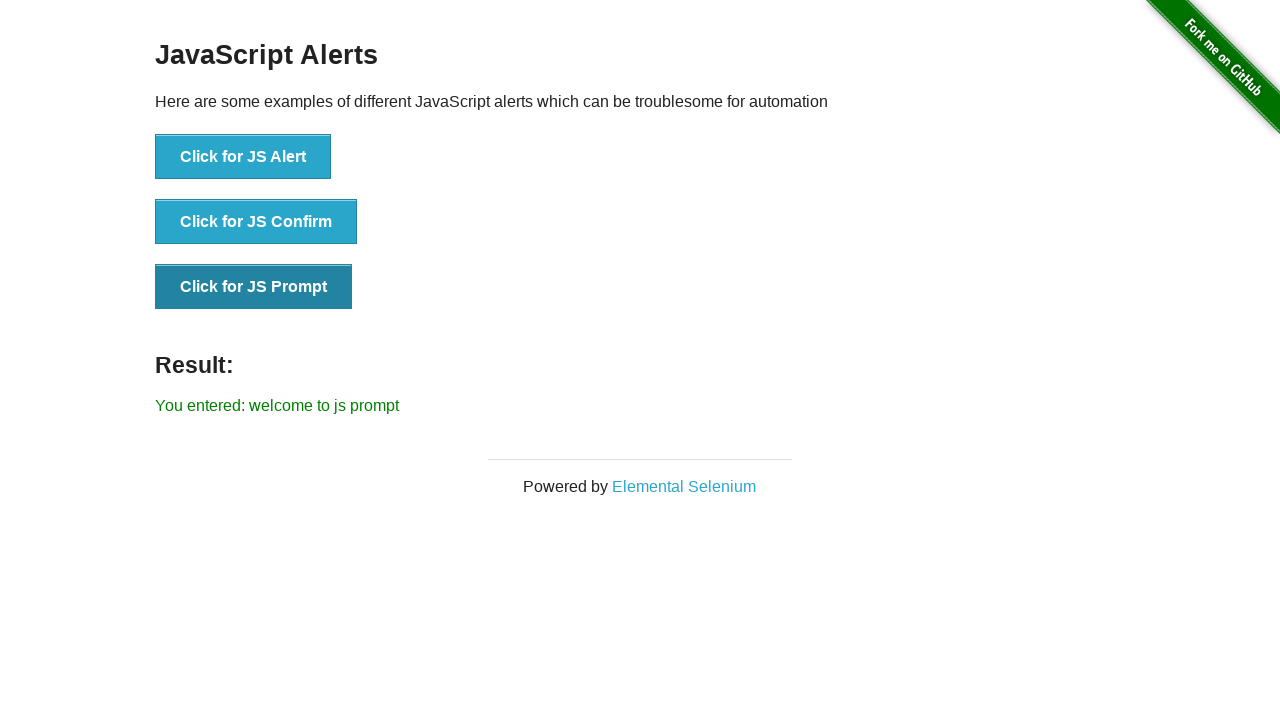

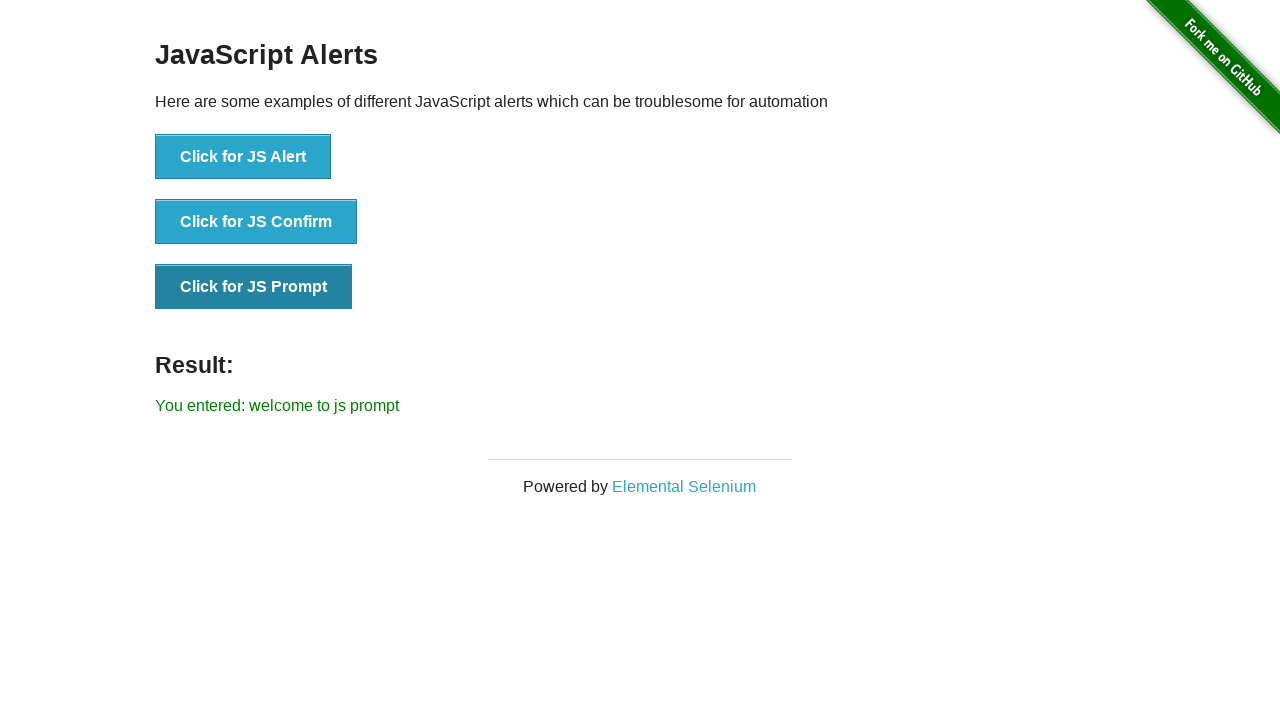